Tests the DemoQA practice form by filling out all fields including personal information, date of birth, subjects, hobbies, address, and state/city selections, then verifies the submitted data in the confirmation modal.

Starting URL: https://demoqa.com/automation-practice-form

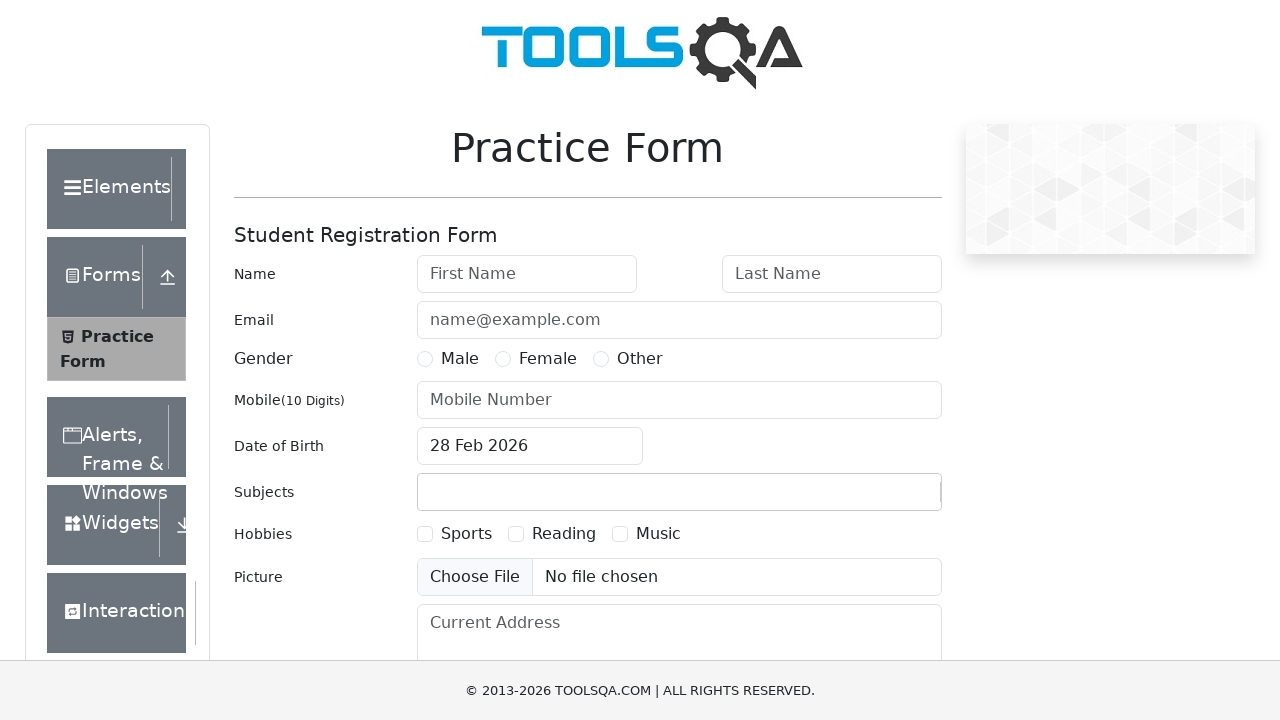

Filled first name field with 'Viktoria' on #firstName
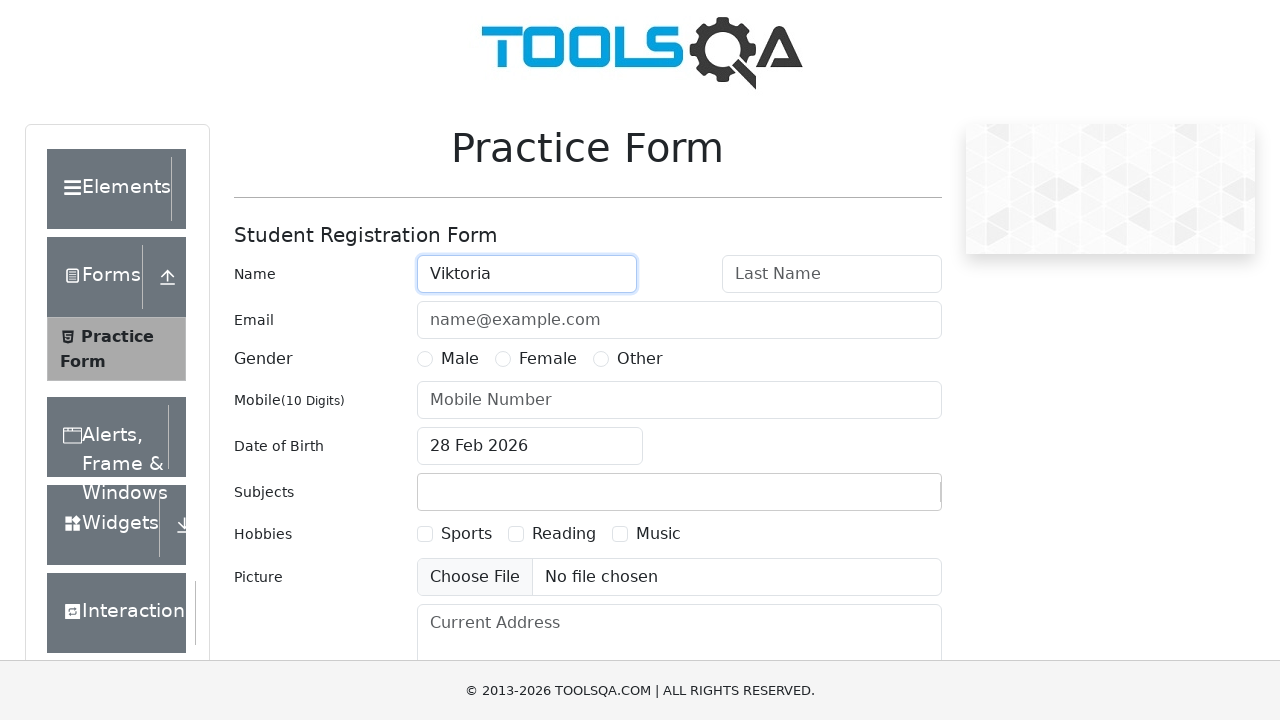

Filled last name field with 'Savvina' on #lastName
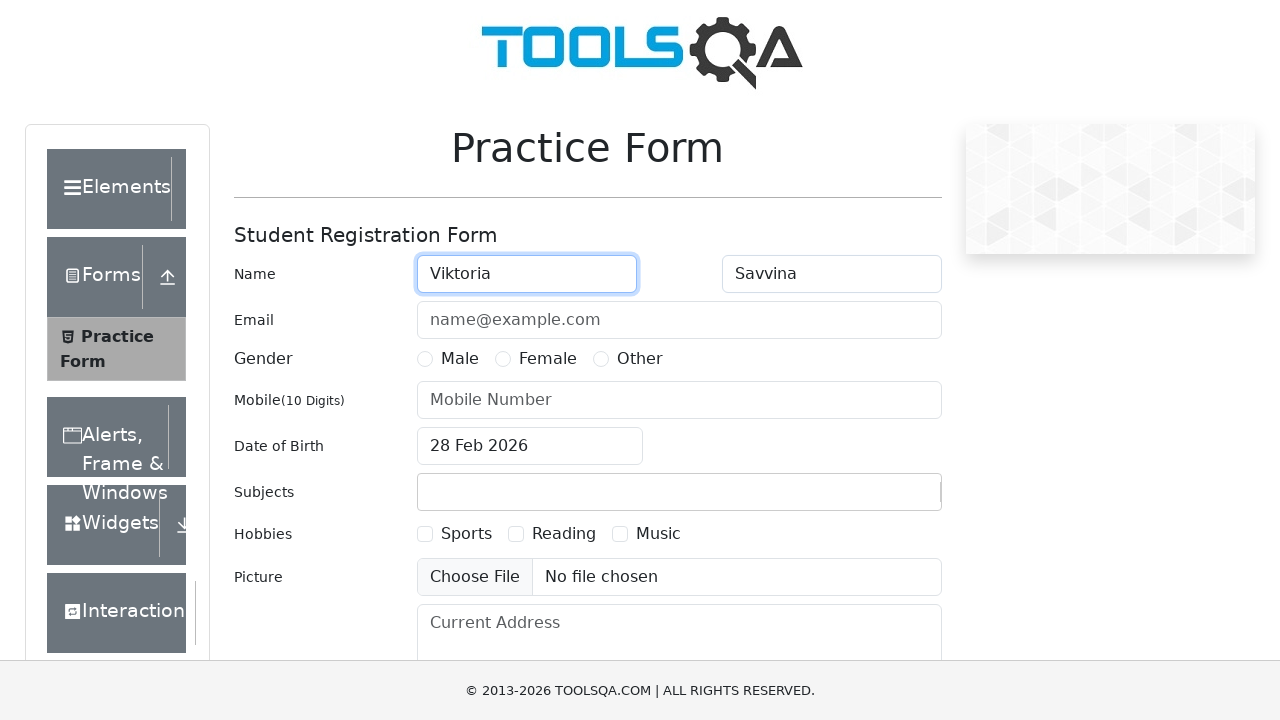

Filled email field with 'vsavvina@gu.com' on #userEmail
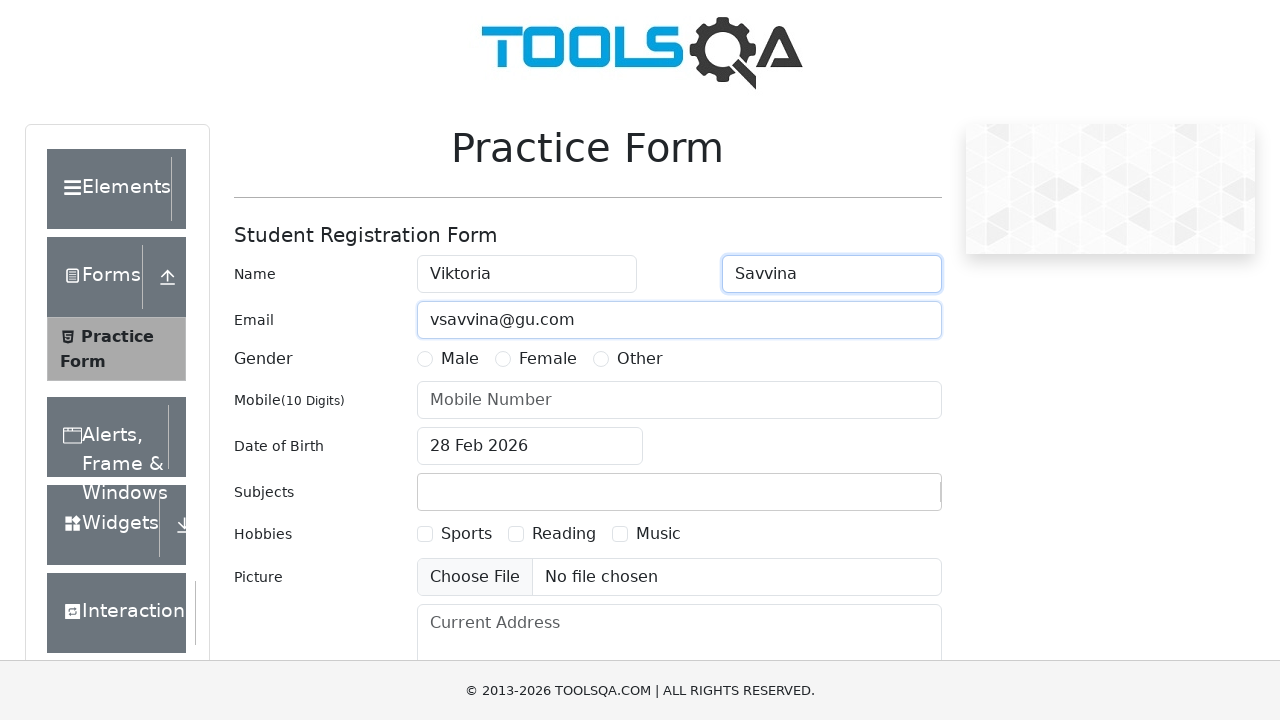

Selected gender 'Female' at (548, 359) on text=Female
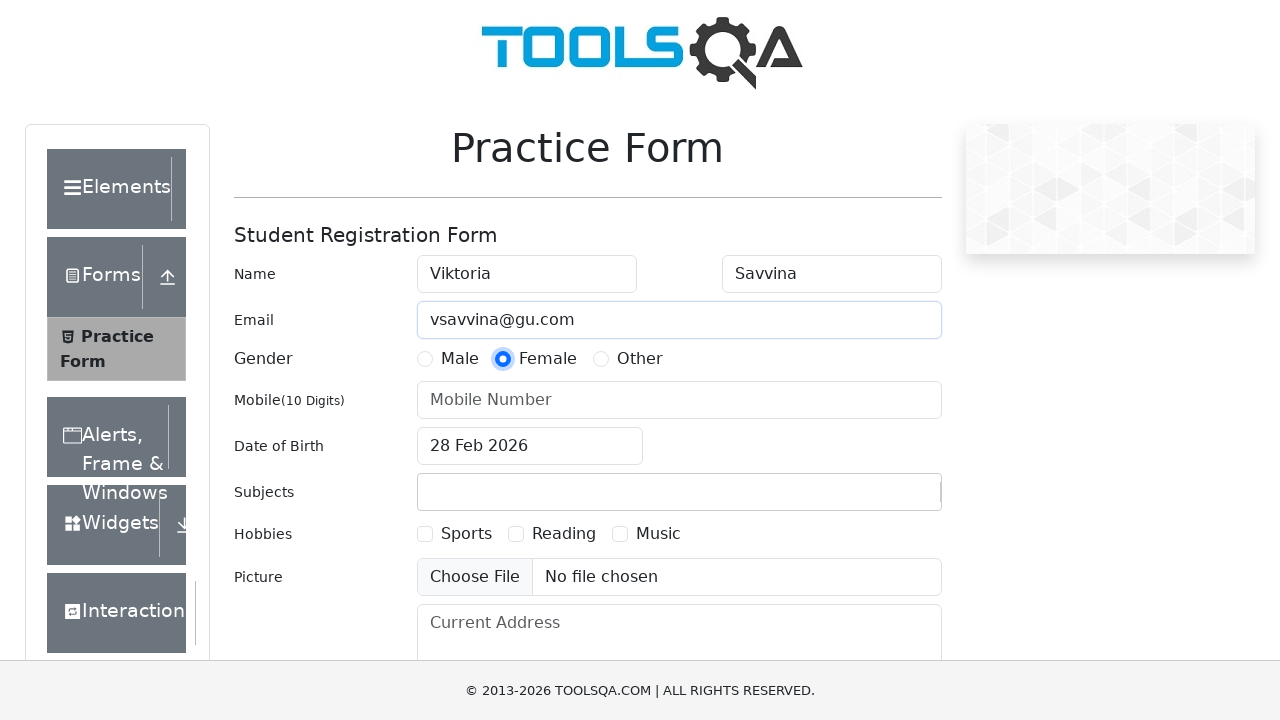

Filled phone number field with '9639689061' on #userNumber
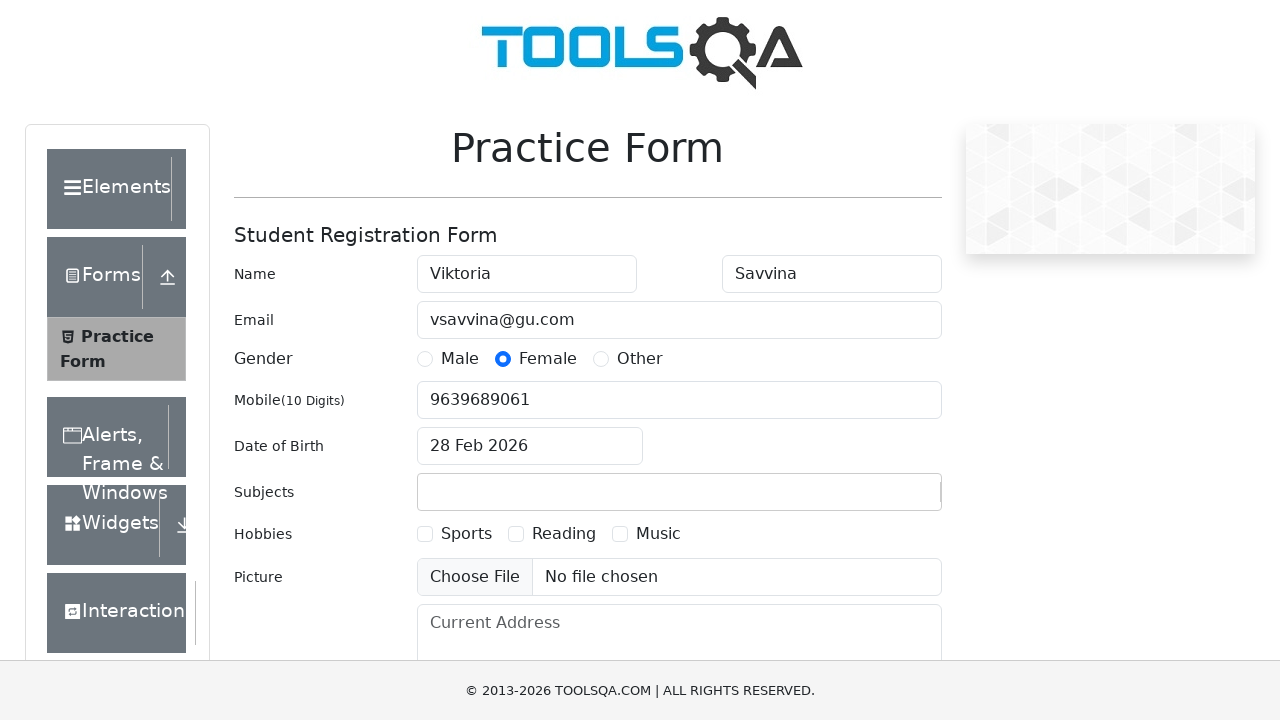

Clicked date of birth input to open calendar at (530, 446) on #dateOfBirthInput
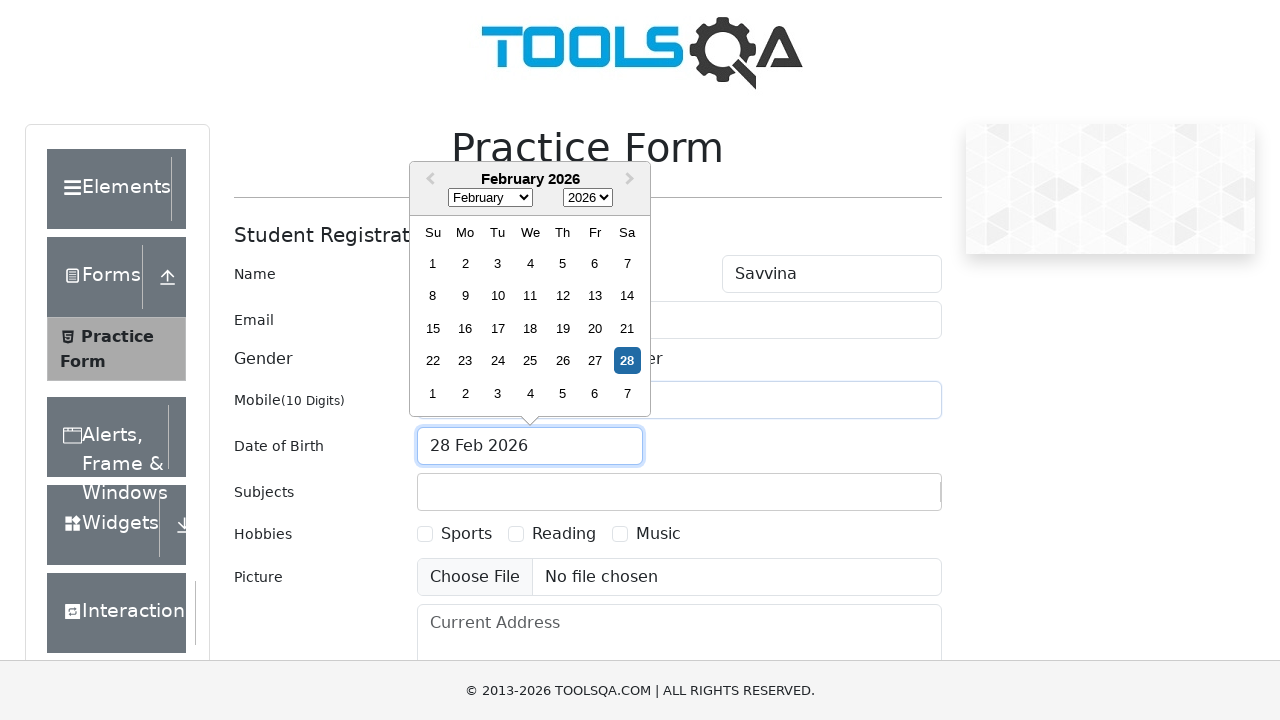

Selected February from month dropdown on .react-datepicker__month-select
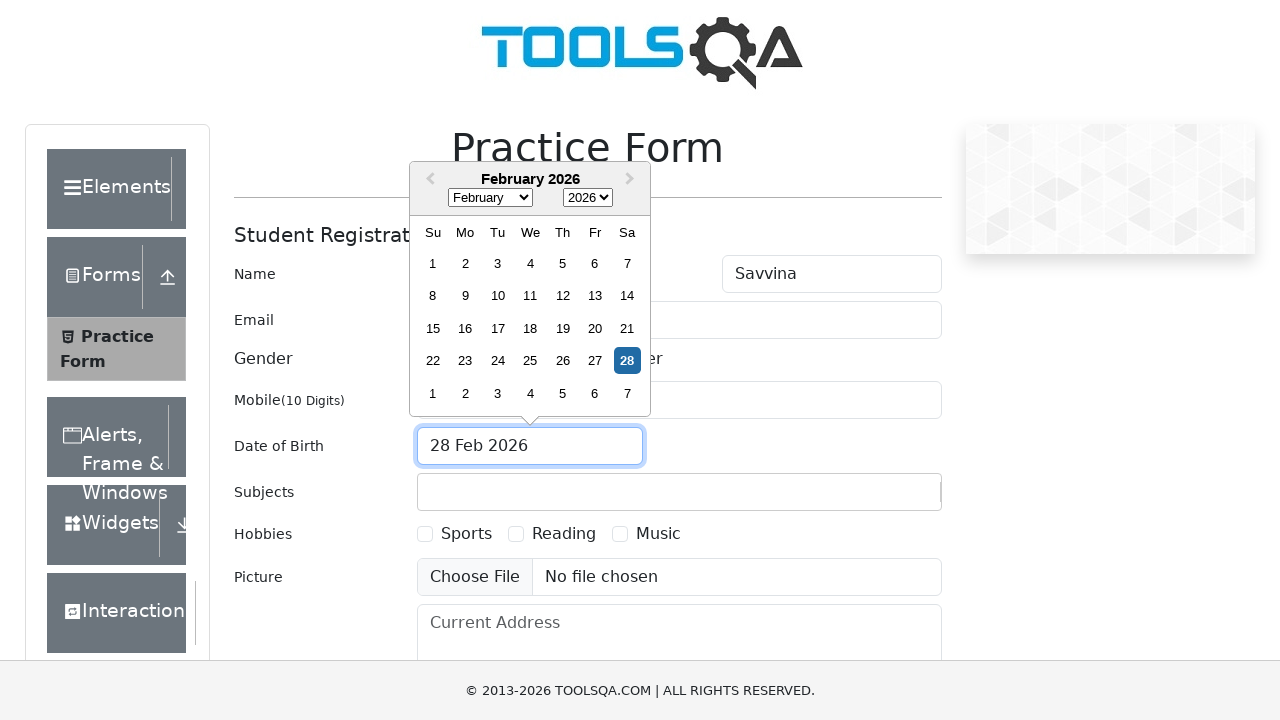

Selected 1998 from year dropdown on .react-datepicker__year-select
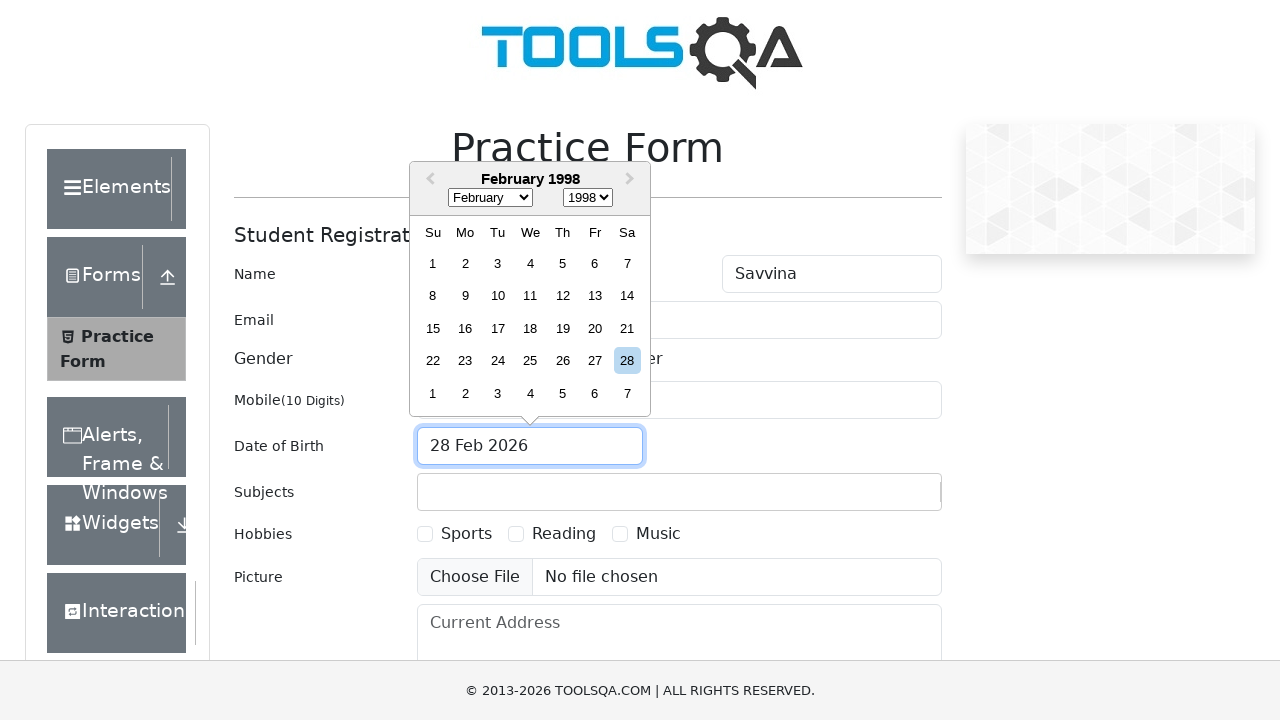

Selected 19th day from calendar at (562, 328) on .react-datepicker__day--019:not(.react-datepicker__day--outside-month)
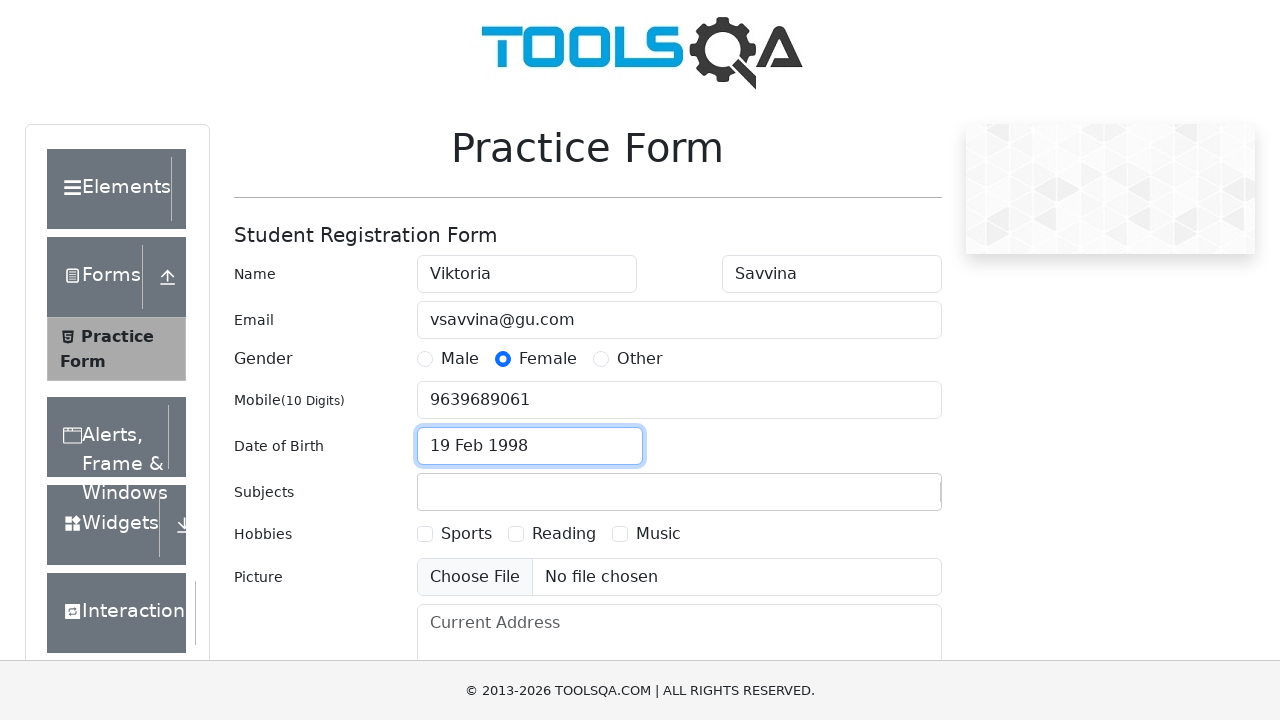

Filled subjects input with 'Maths' on #subjectsInput
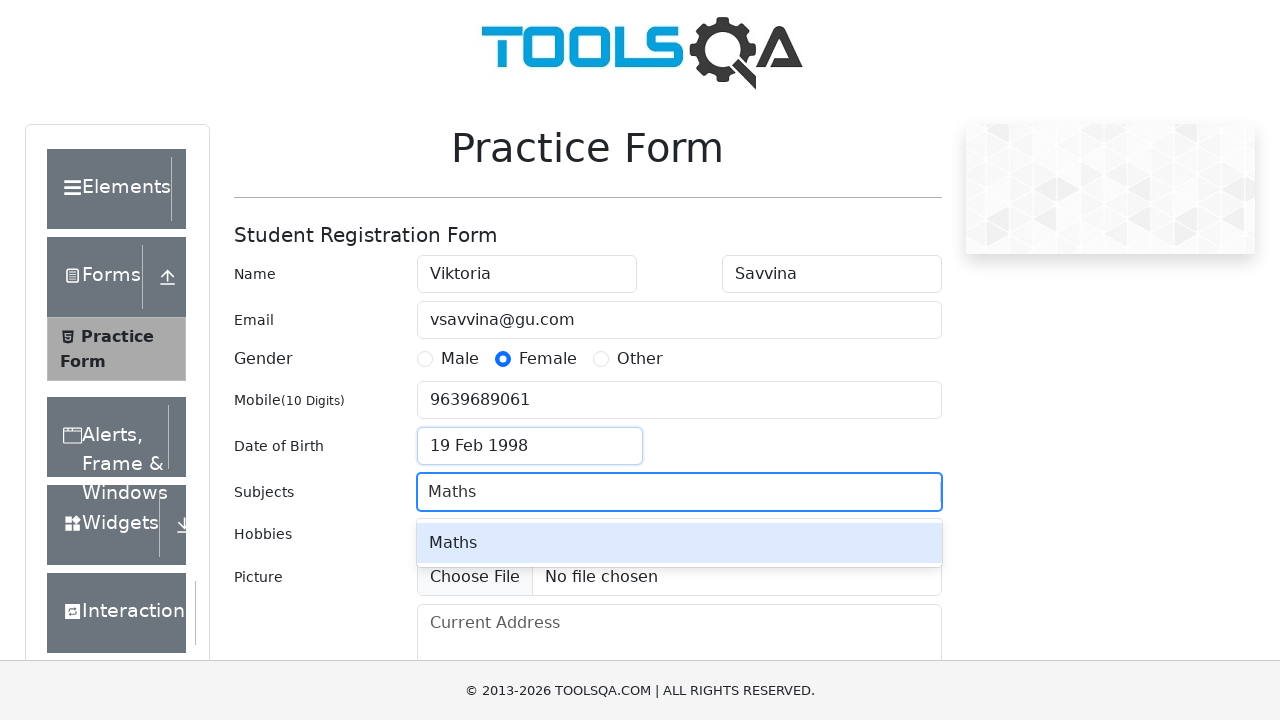

Pressed Enter to confirm 'Maths' subject on #subjectsInput
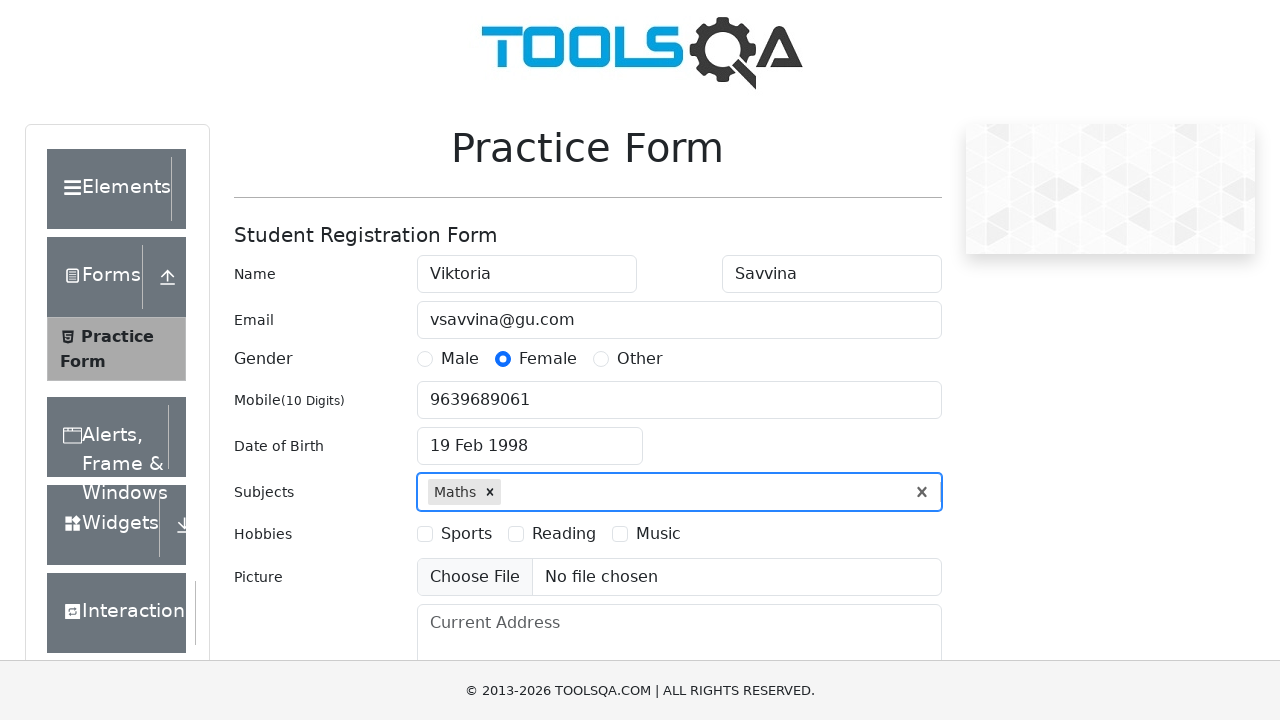

Filled subjects input with 'Physics' on #subjectsInput
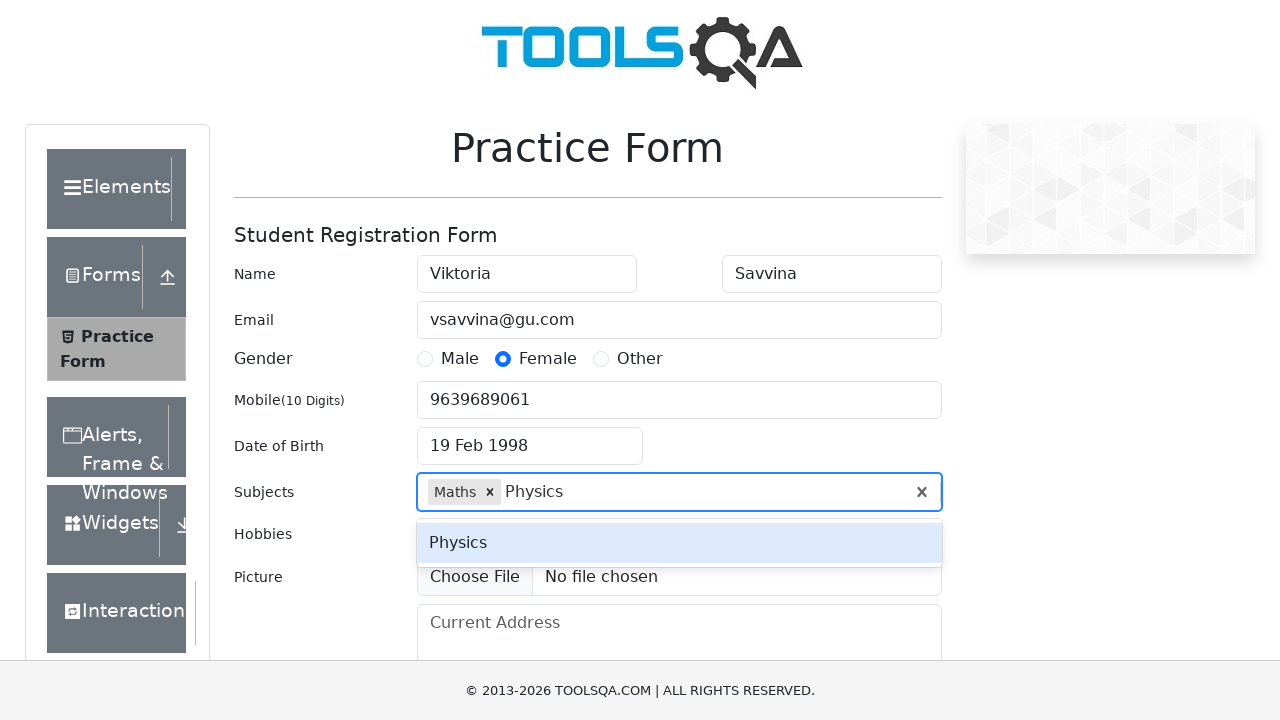

Pressed Enter to confirm 'Physics' subject on #subjectsInput
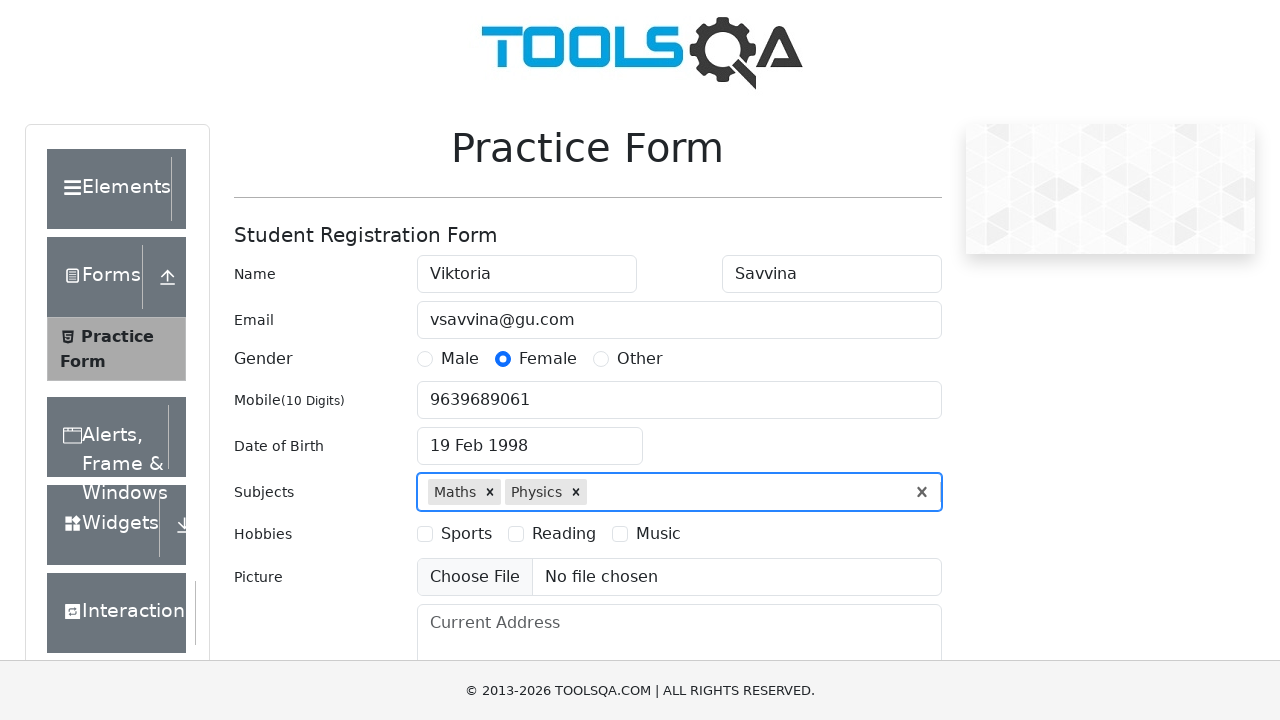

Selected 'Sports' hobby at (466, 534) on text=Sports
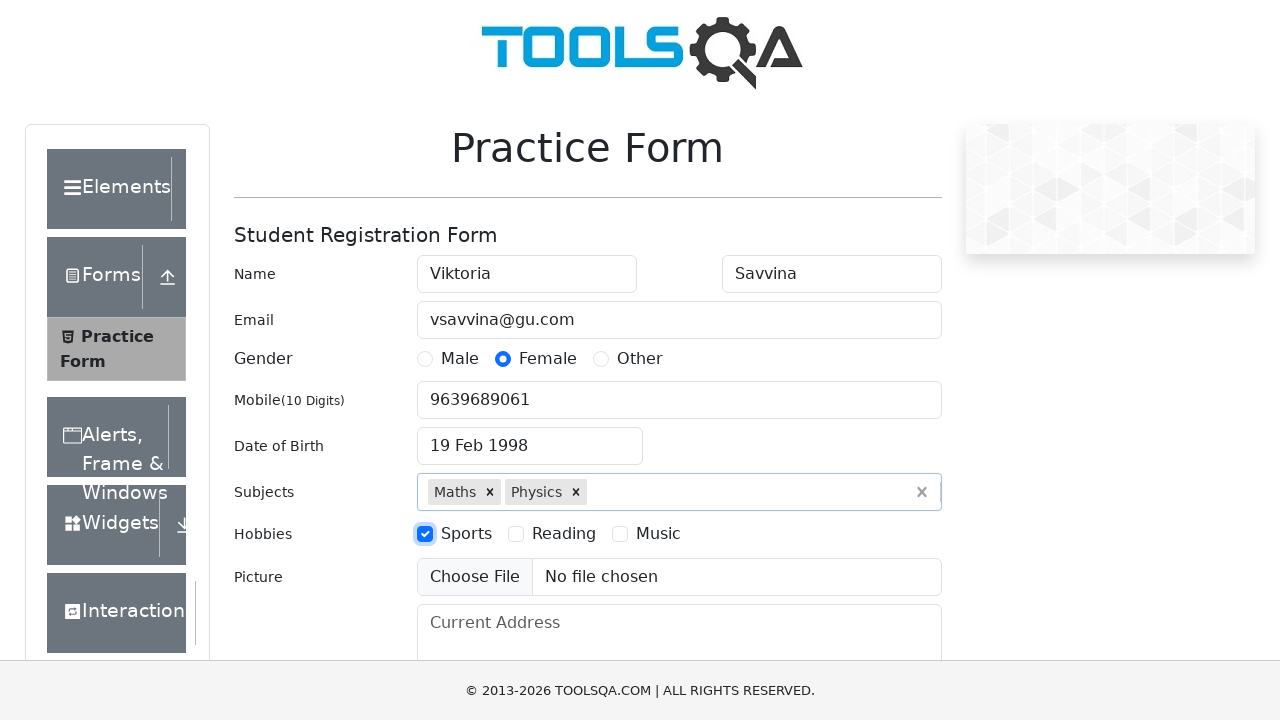

Selected 'Reading' hobby at (564, 534) on text=Reading
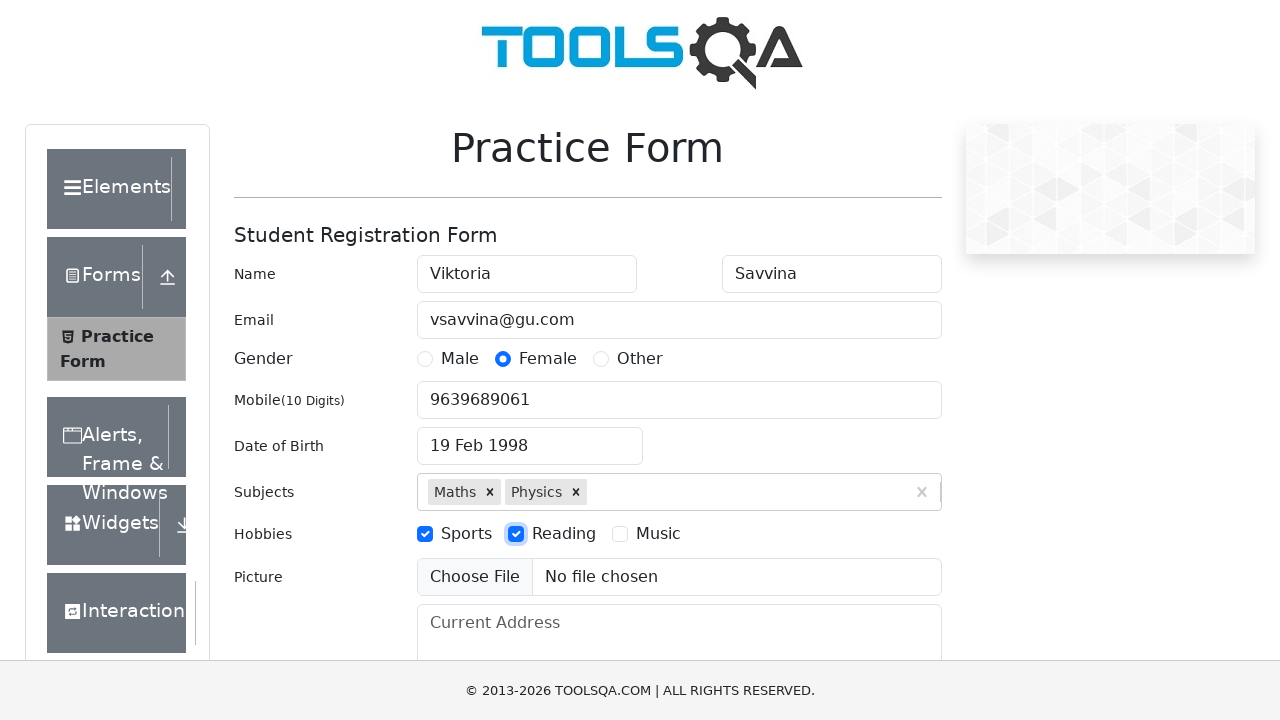

Selected 'Music' hobby at (658, 534) on text=Music
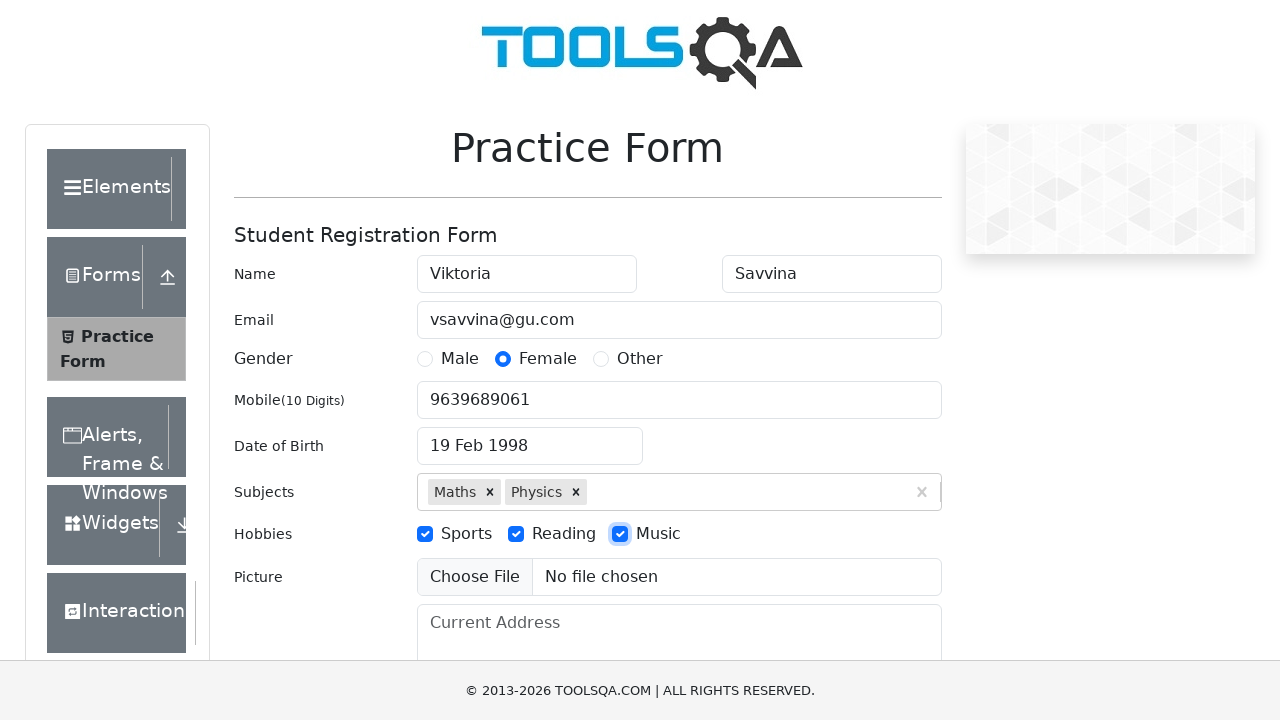

Scrolled to submit button
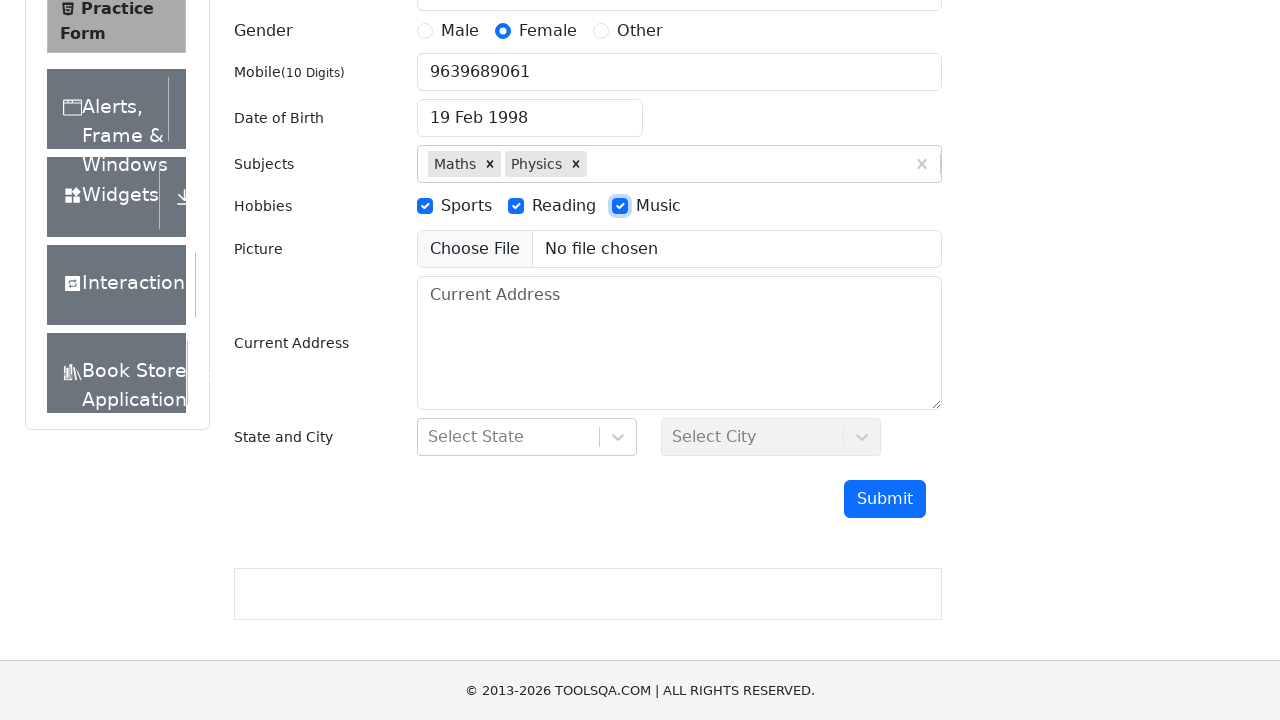

Filled current address field with provided address on #currentAddress
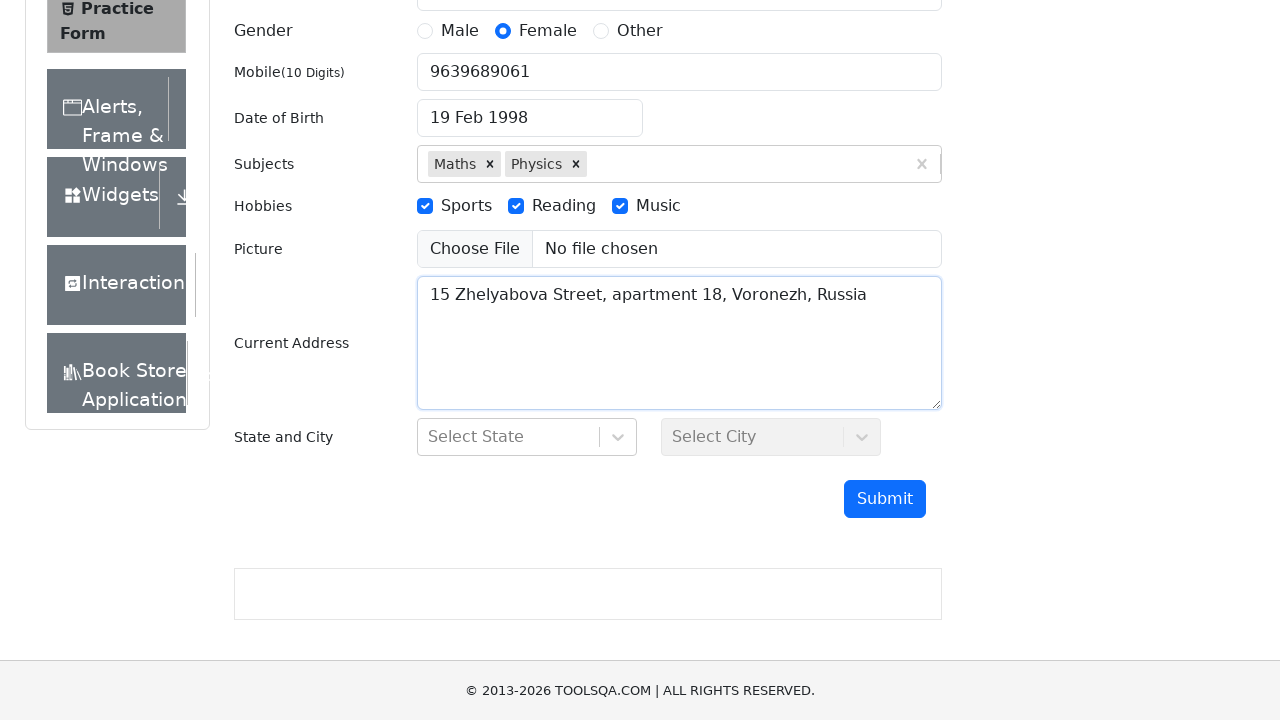

Scrolled to submit button again before state/city selection
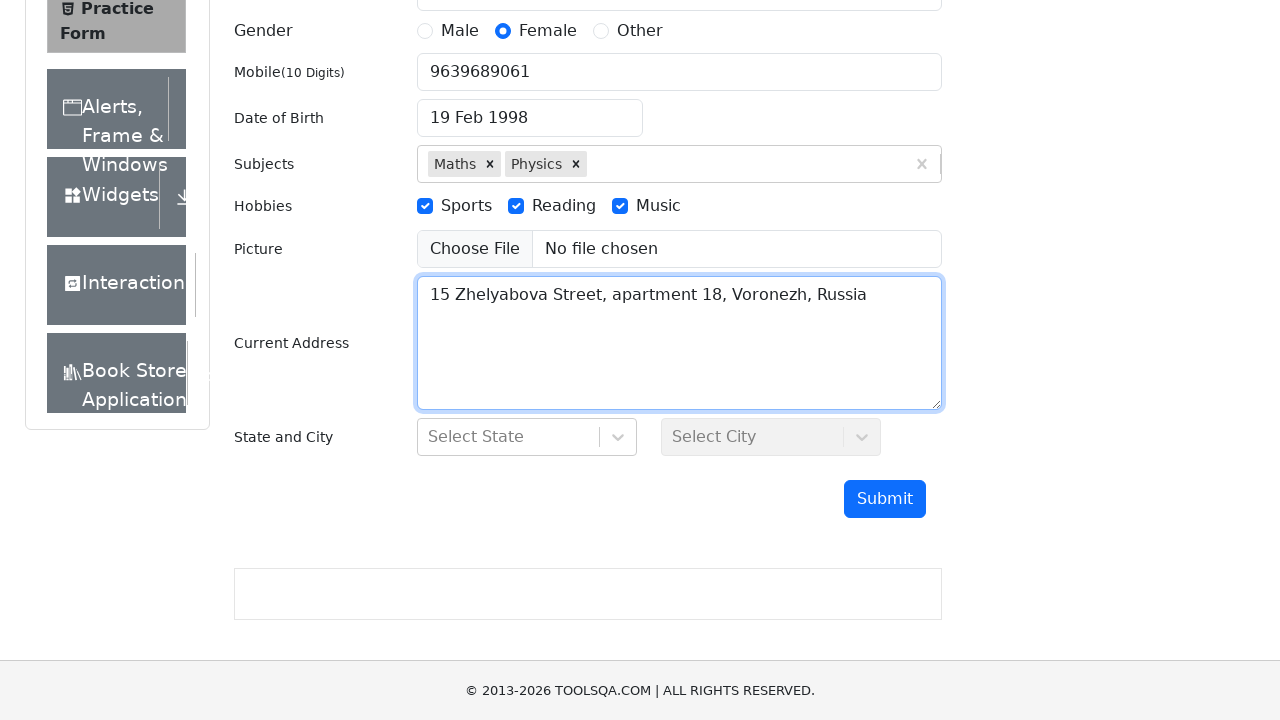

Clicked state dropdown to open it at (527, 437) on #state
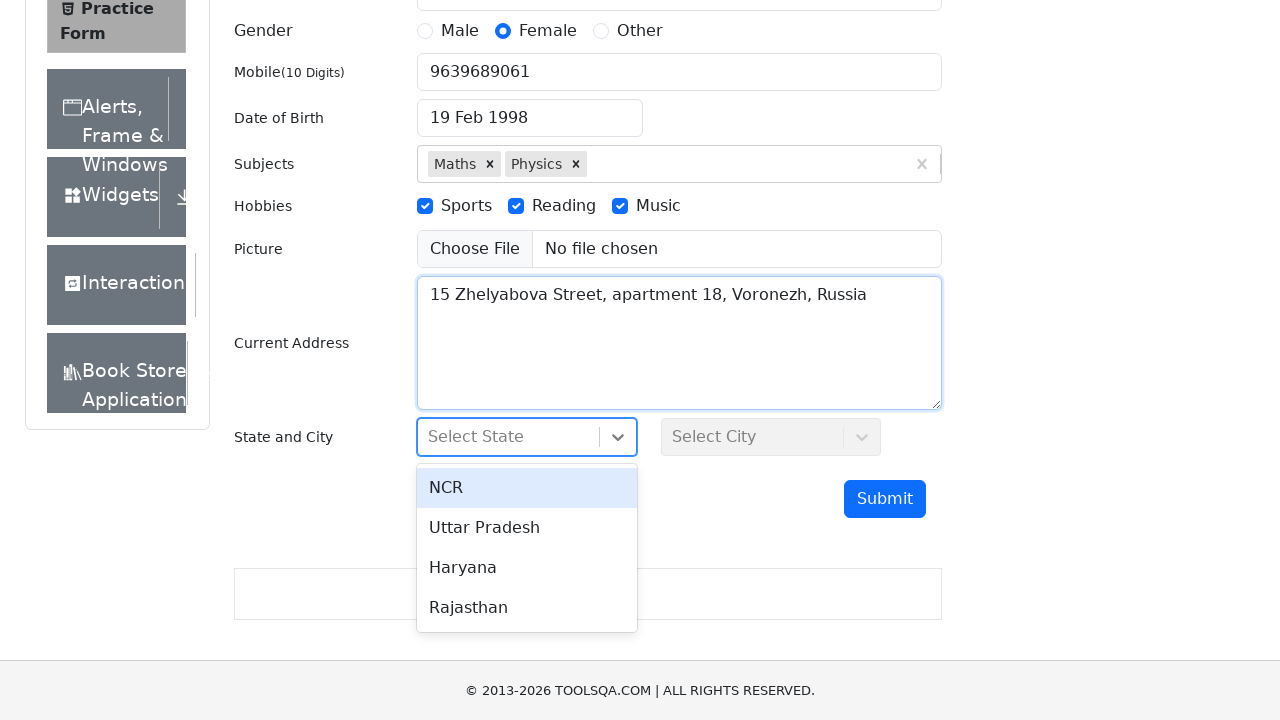

Selected 'Haryana' from state dropdown at (527, 568) on text=Haryana
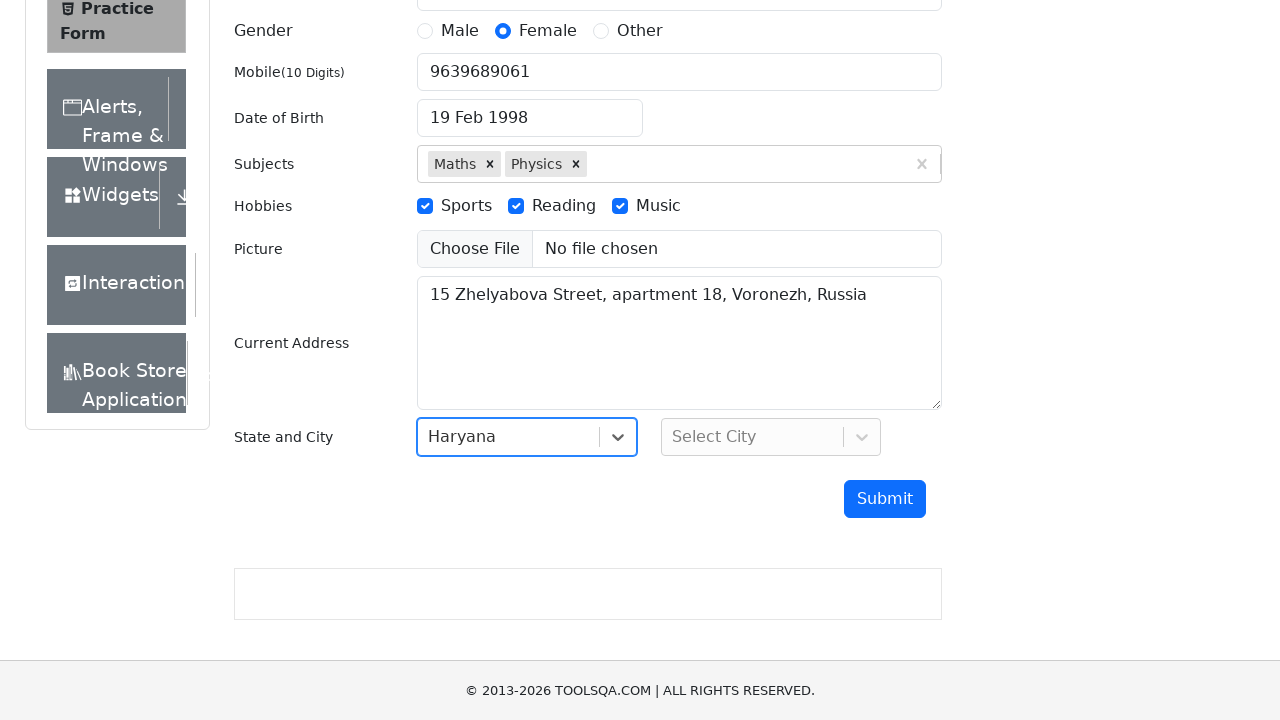

Clicked city dropdown to open it at (771, 437) on #city
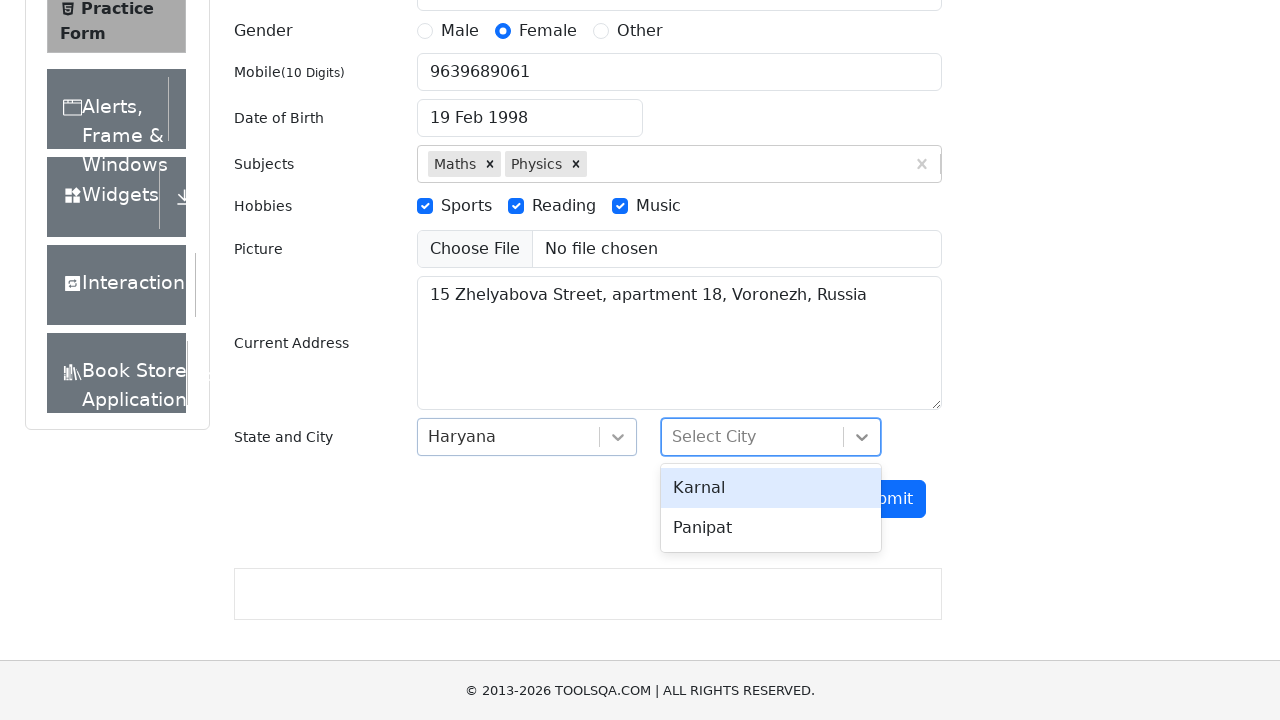

Selected 'Panipat' from city dropdown at (771, 528) on text=Panipat
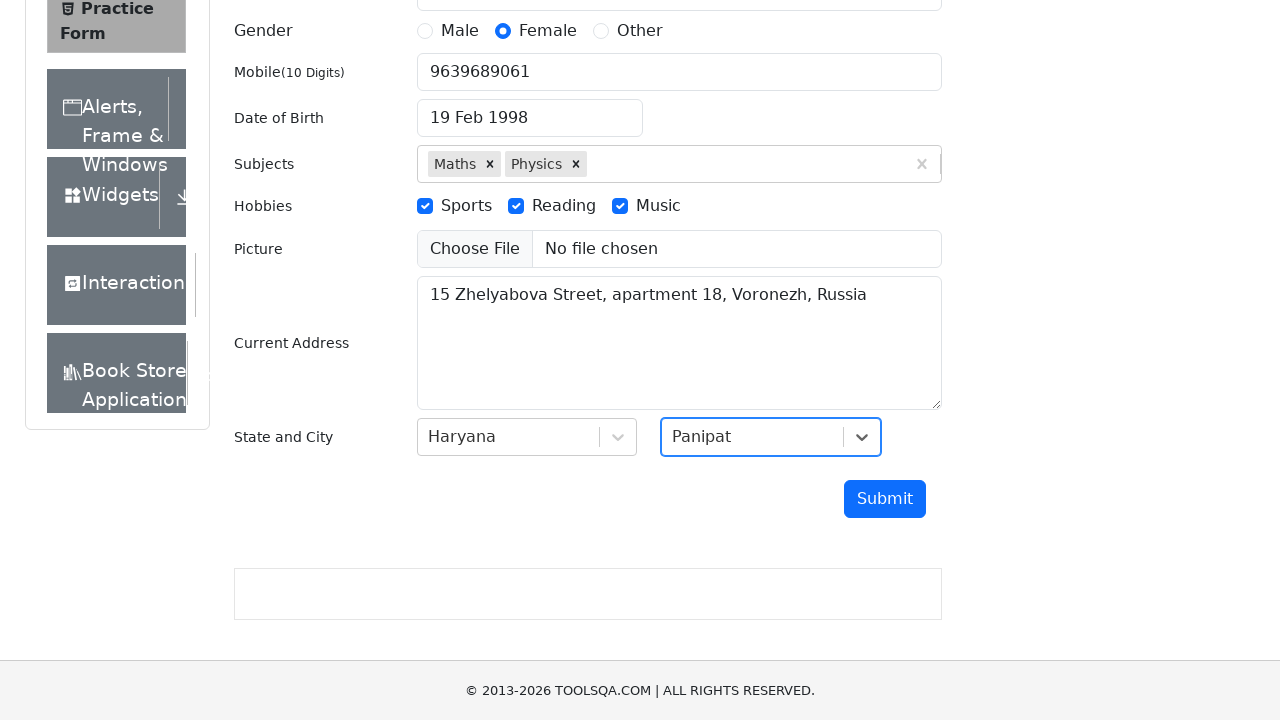

Clicked submit button to submit the practice form at (885, 499) on #submit
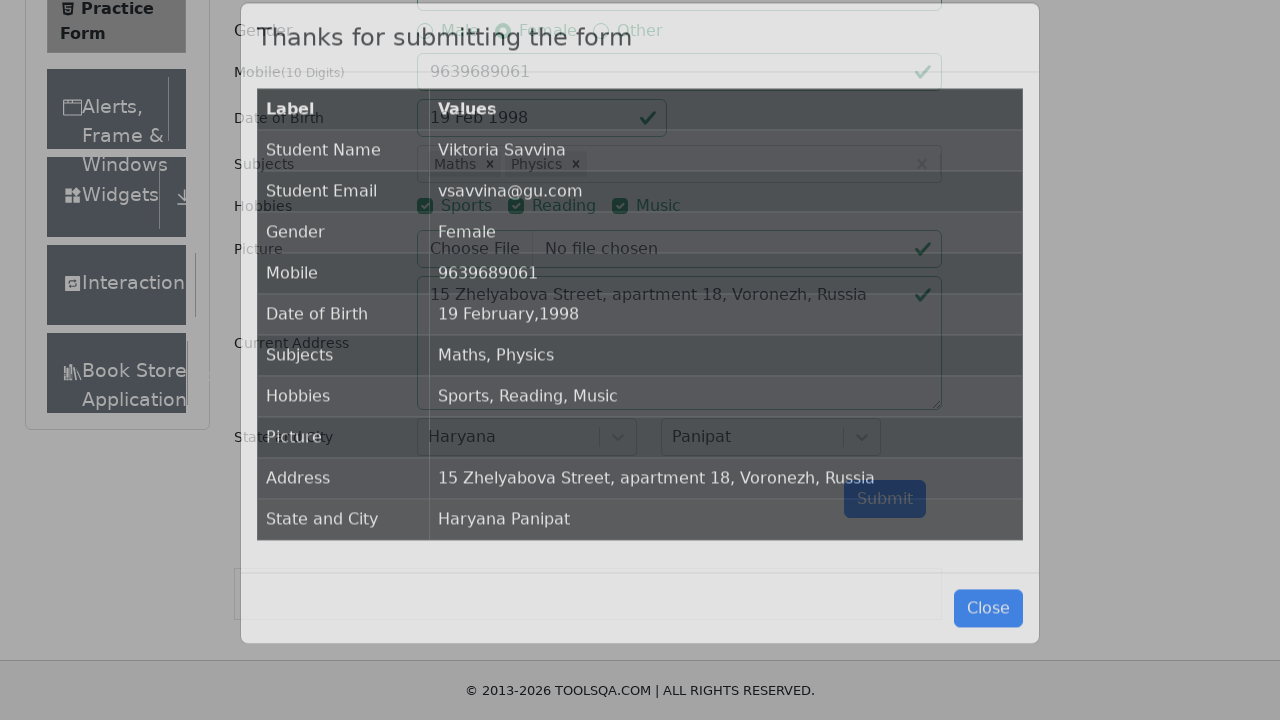

Verification modal appeared and became visible
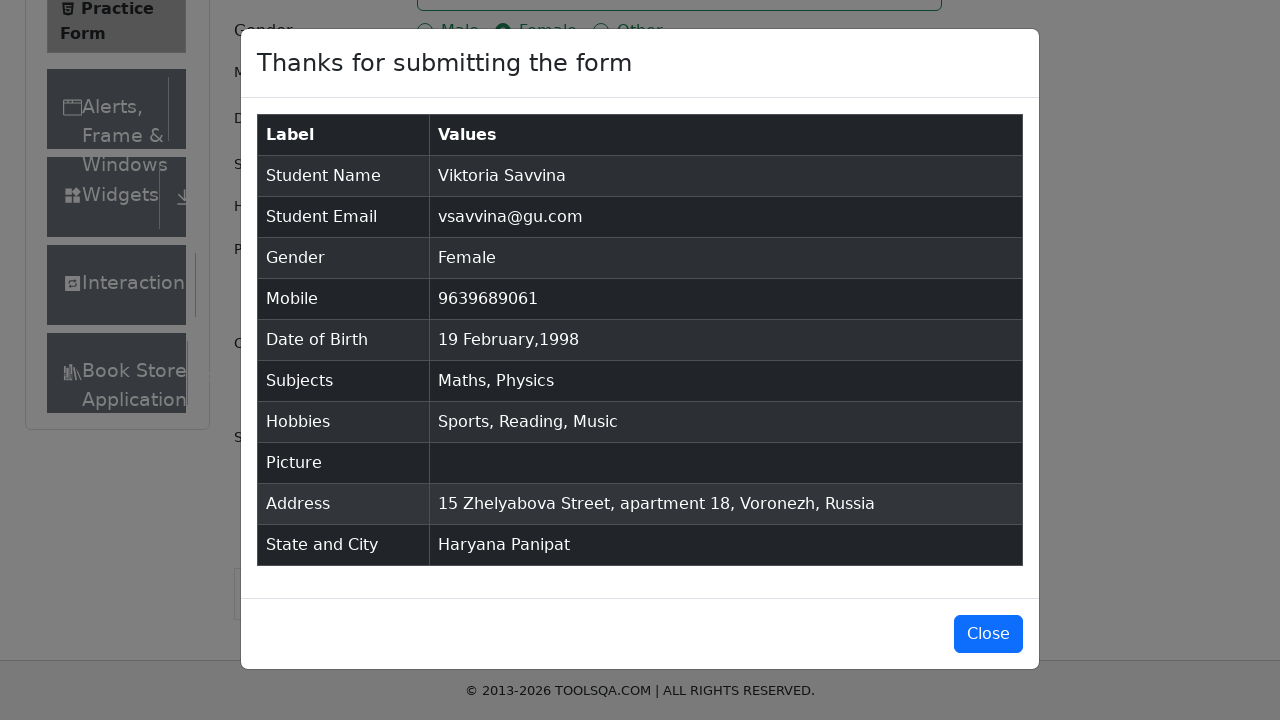

Verified student name 'Viktoria Savvina' in confirmation modal
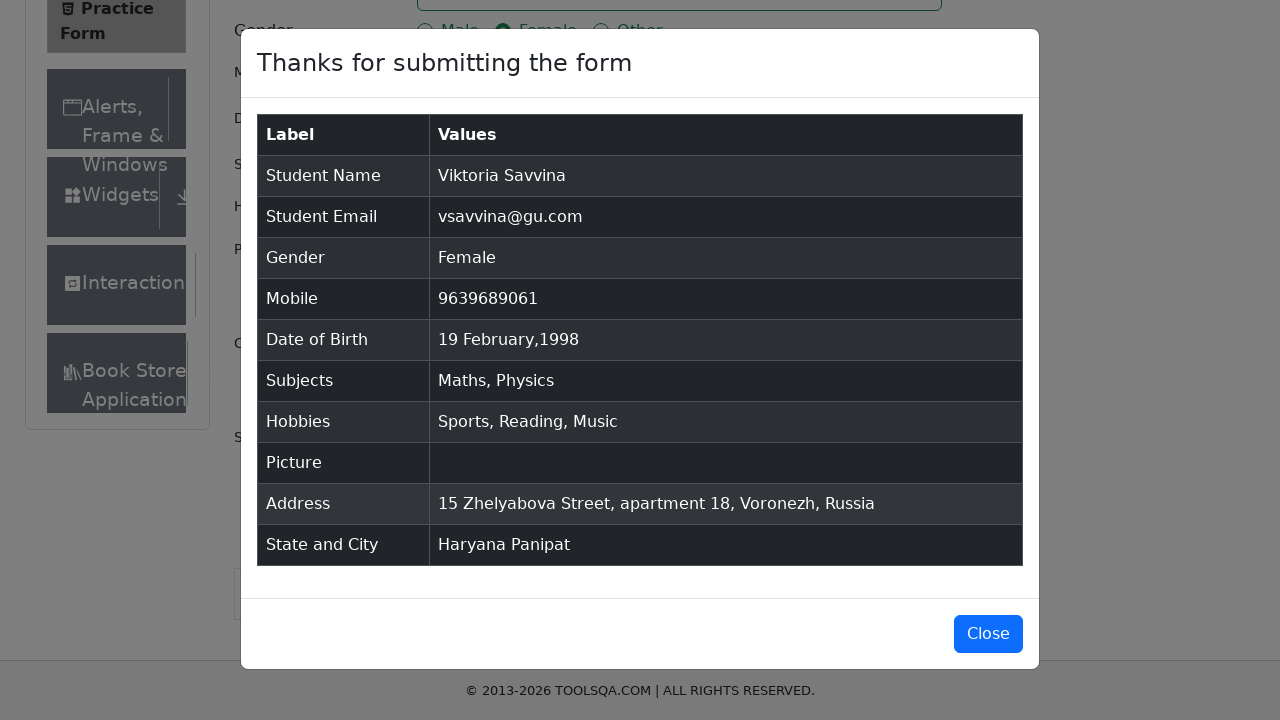

Verified student email 'vsavvina@gu.com' in confirmation modal
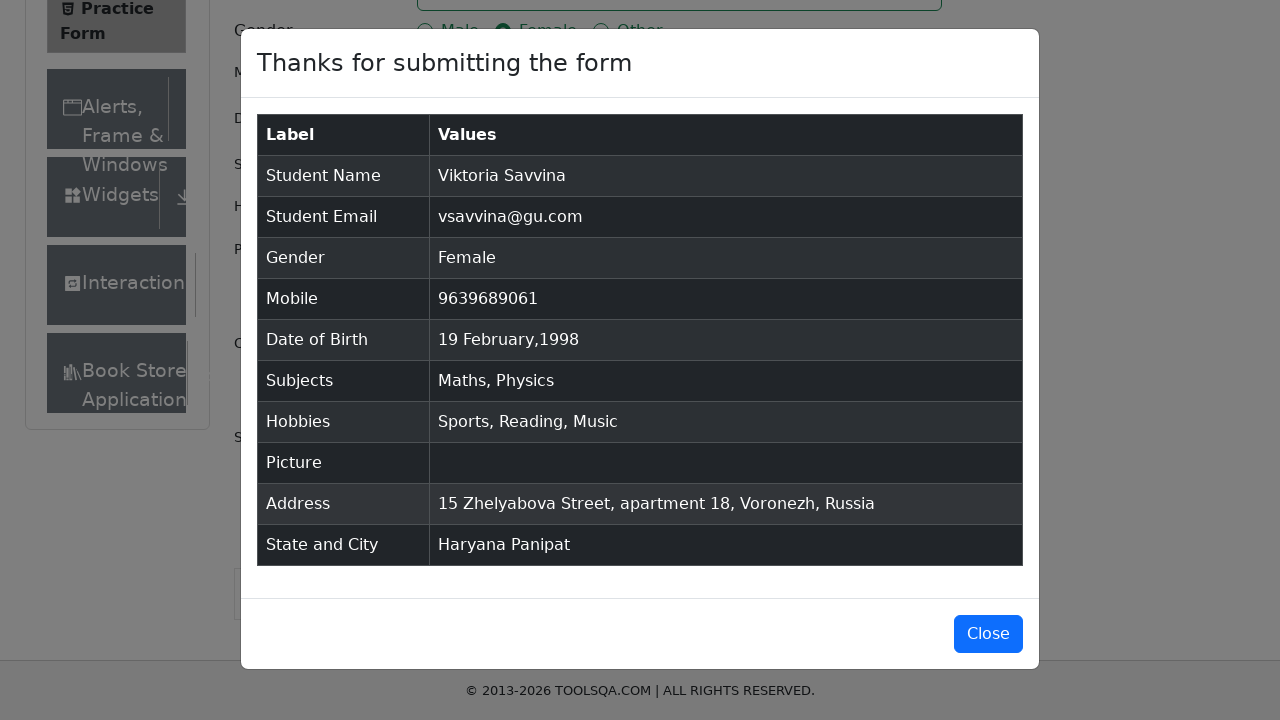

Verified gender 'Female' in confirmation modal
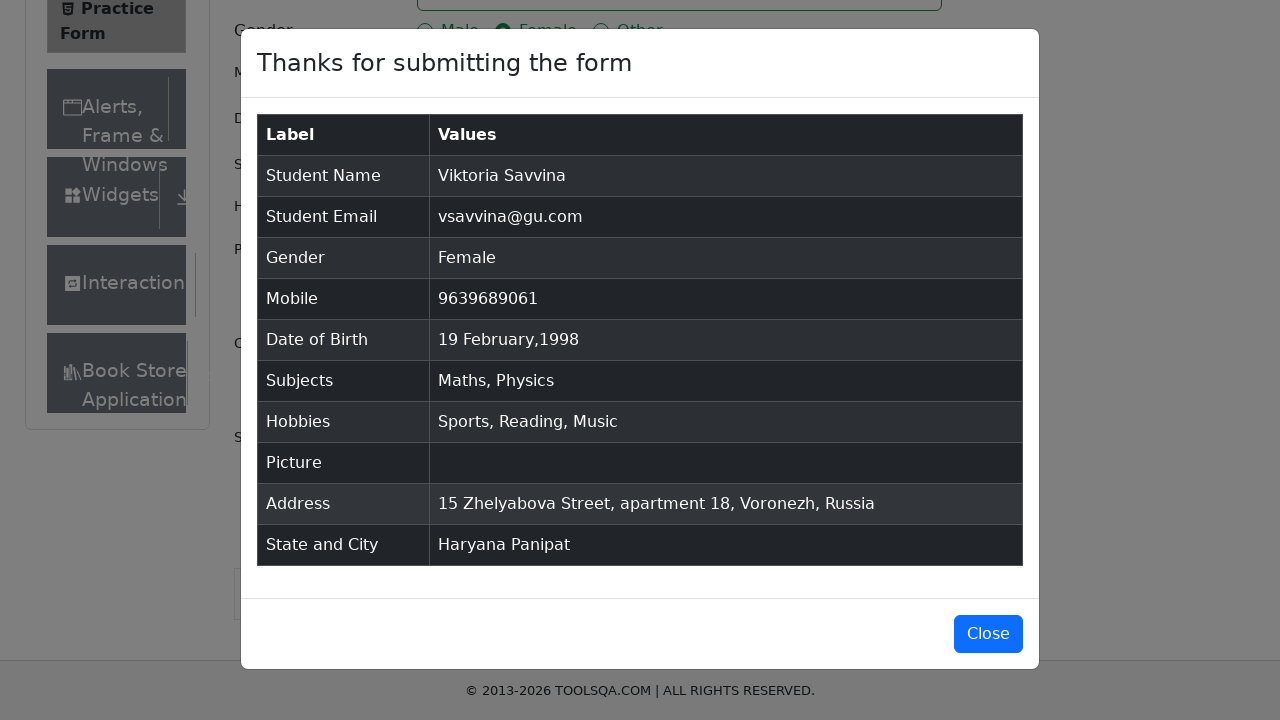

Verified mobile number '9639689061' in confirmation modal
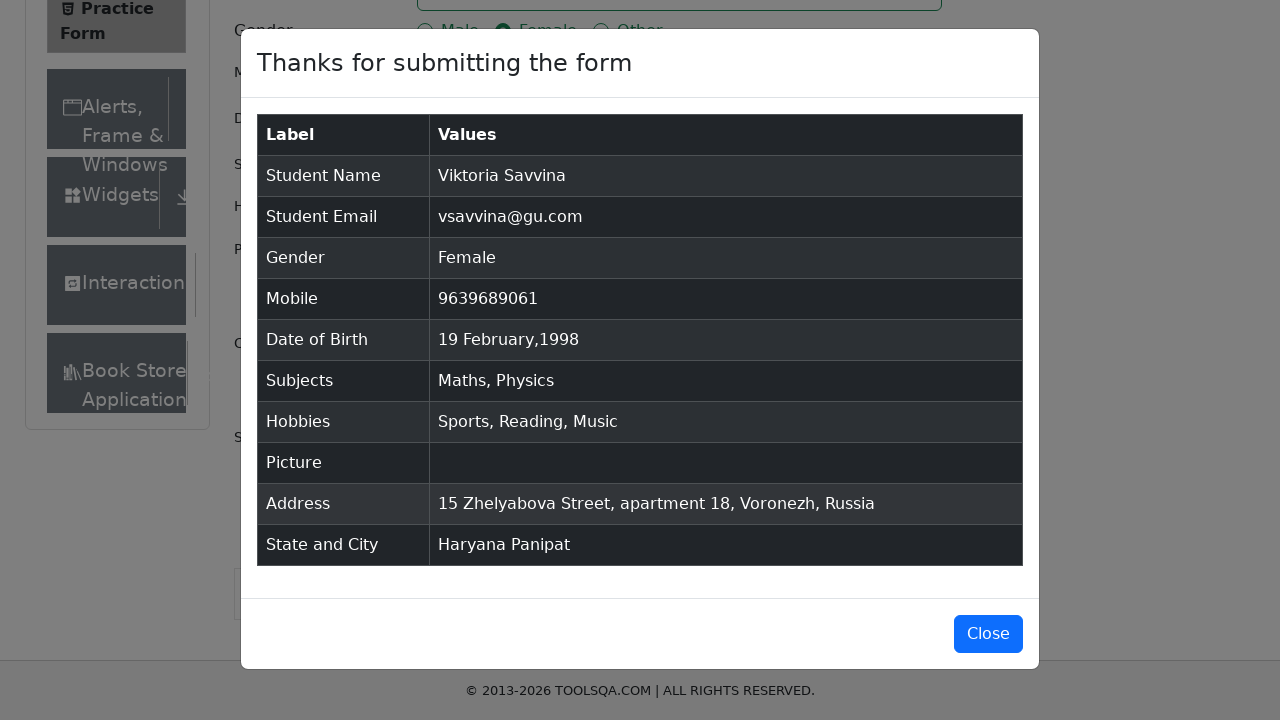

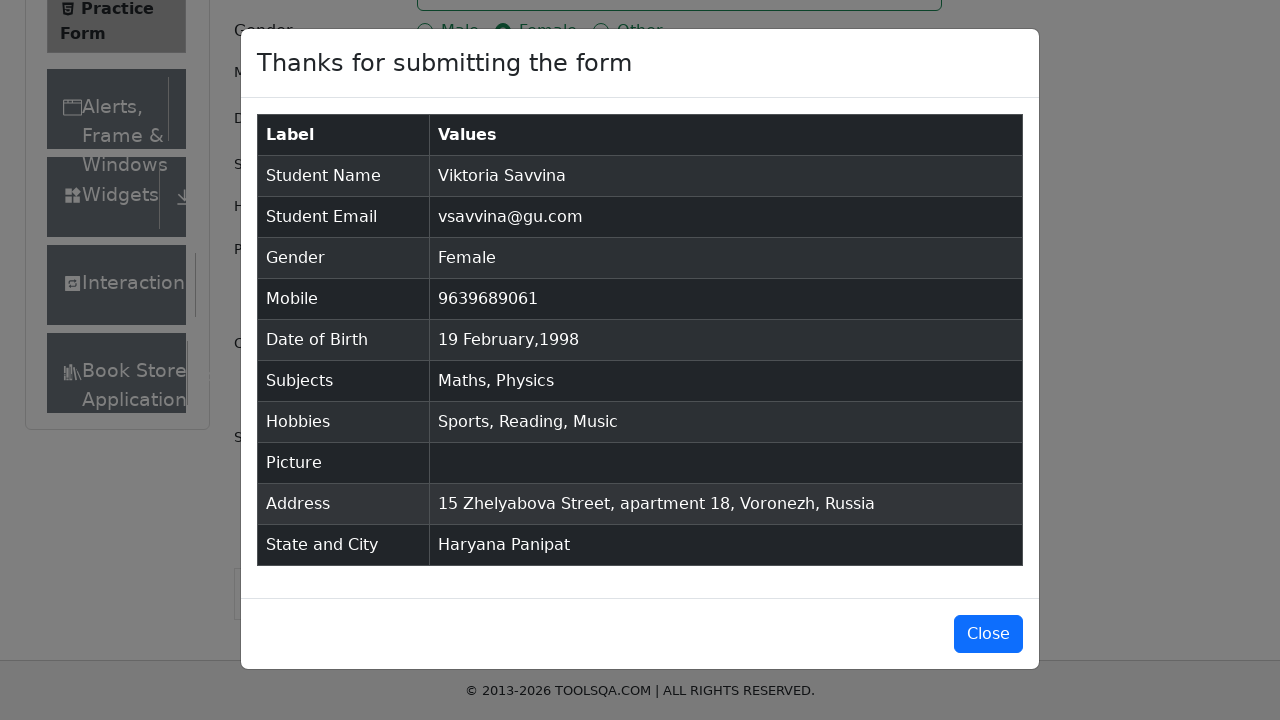